Demonstrates click-and-hold, move to element, and release mouse actions for drag and drop functionality

Starting URL: https://crossbrowsertesting.github.io/drag-and-drop

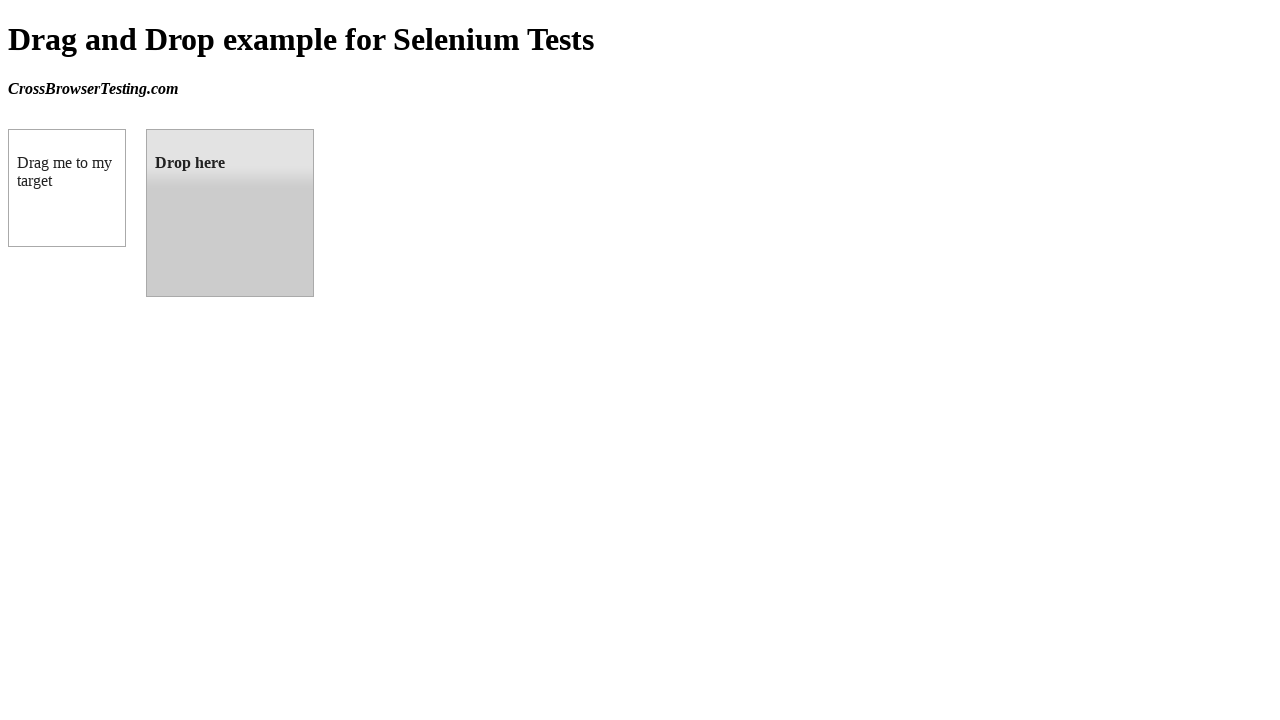

Located source element (draggable box)
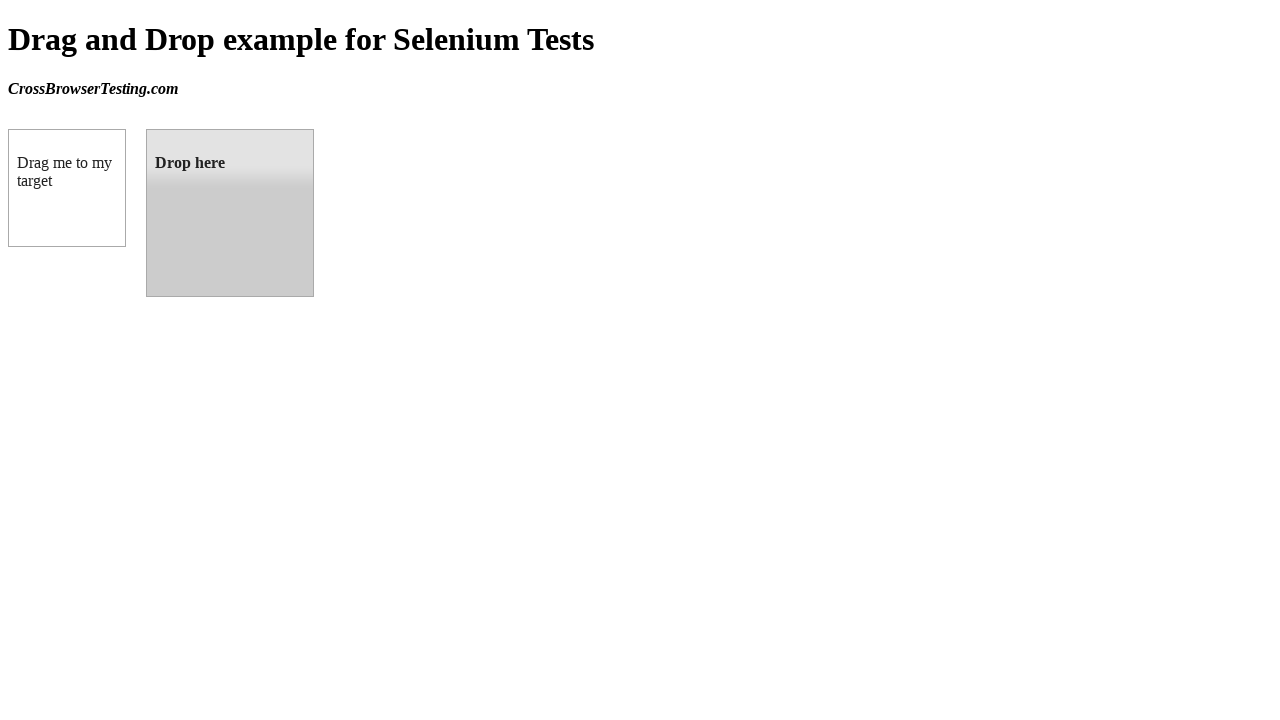

Located target element (droppable box)
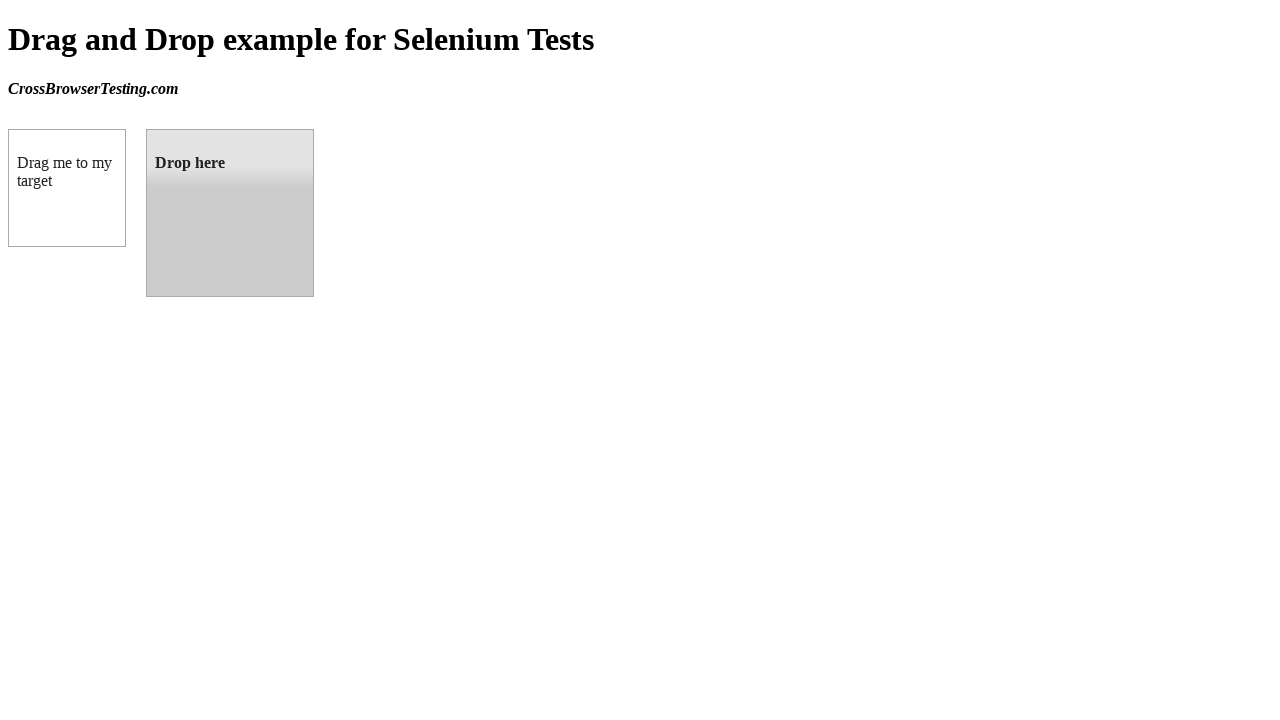

Retrieved bounding box for source element
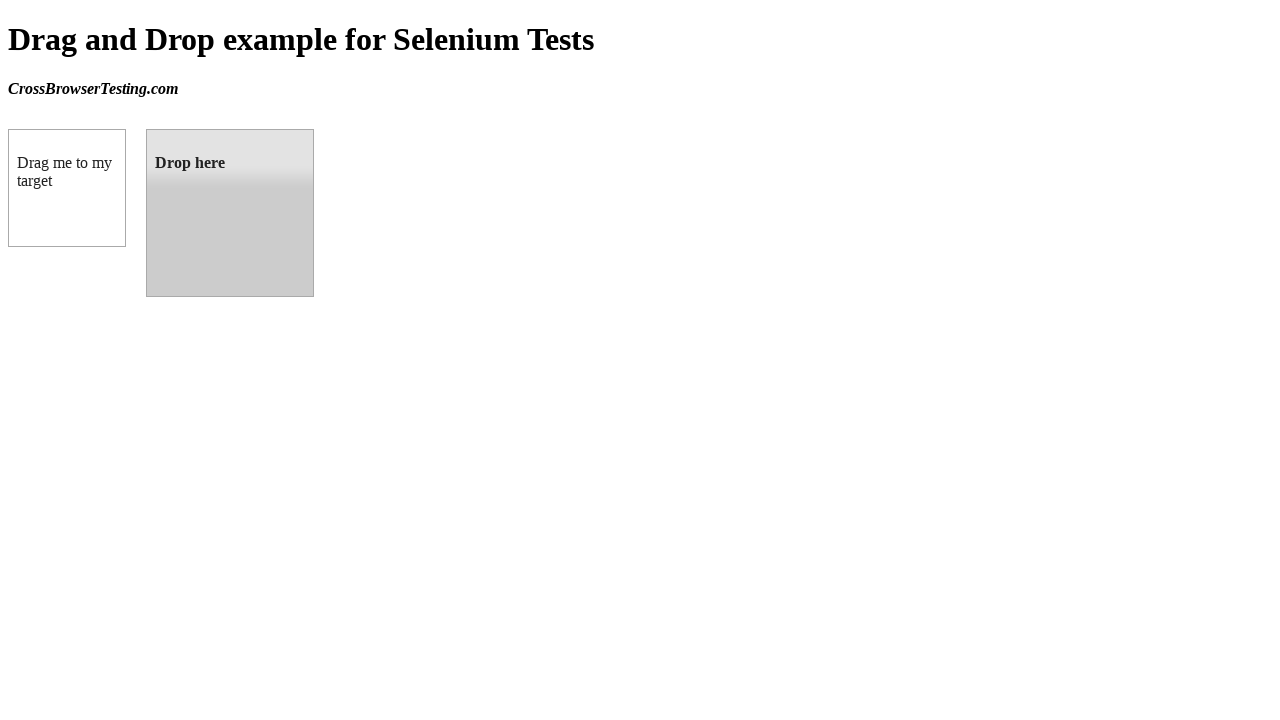

Retrieved bounding box for target element
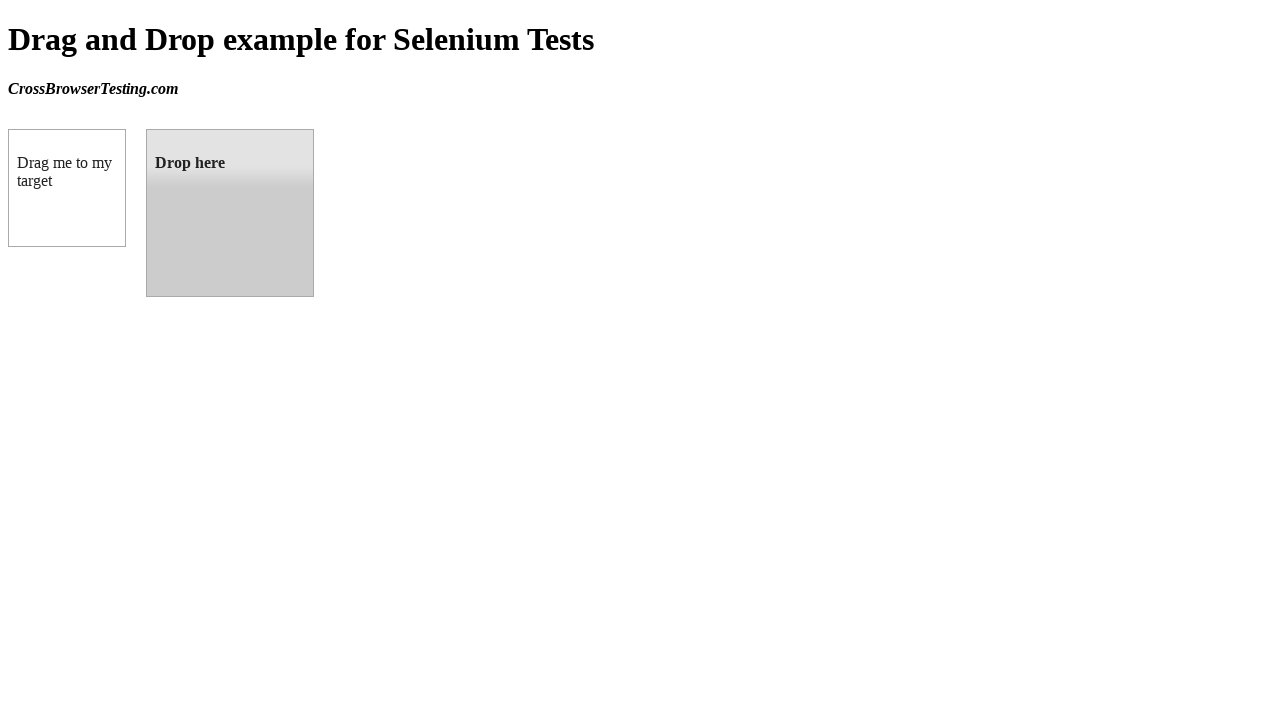

Moved mouse to center of source element at (67, 188)
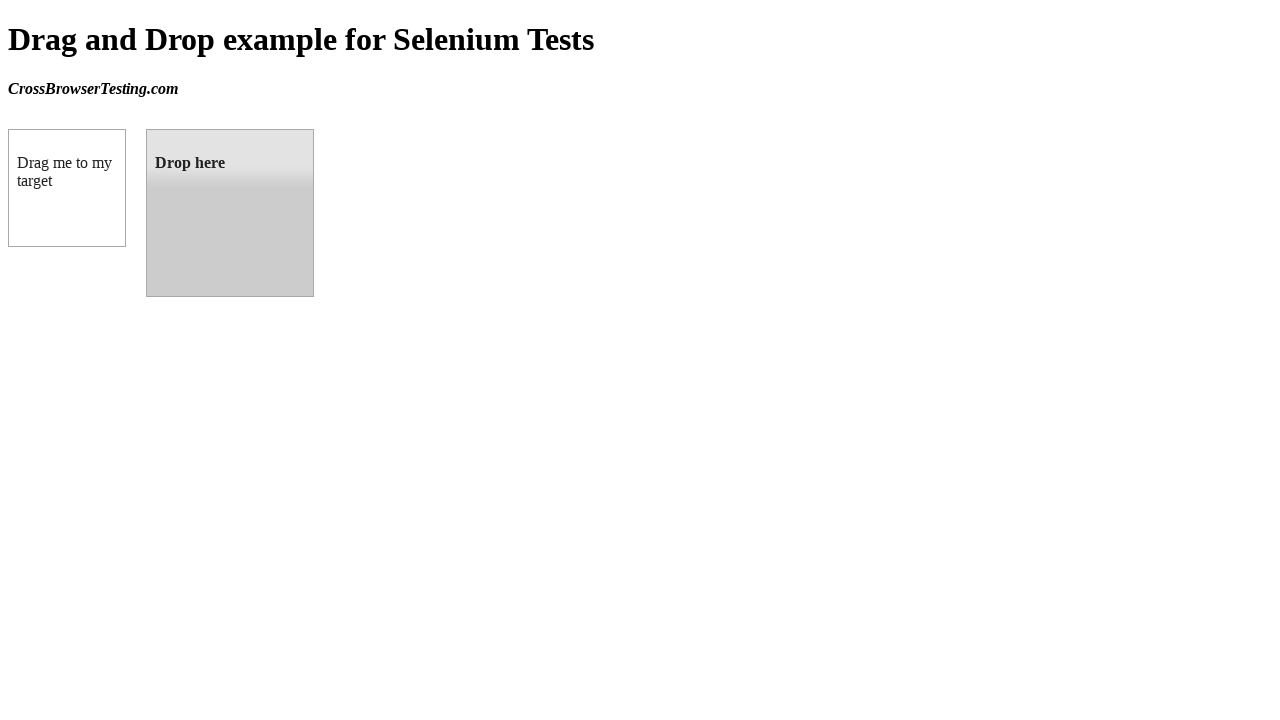

Pressed mouse button down on source element (click and hold) at (67, 188)
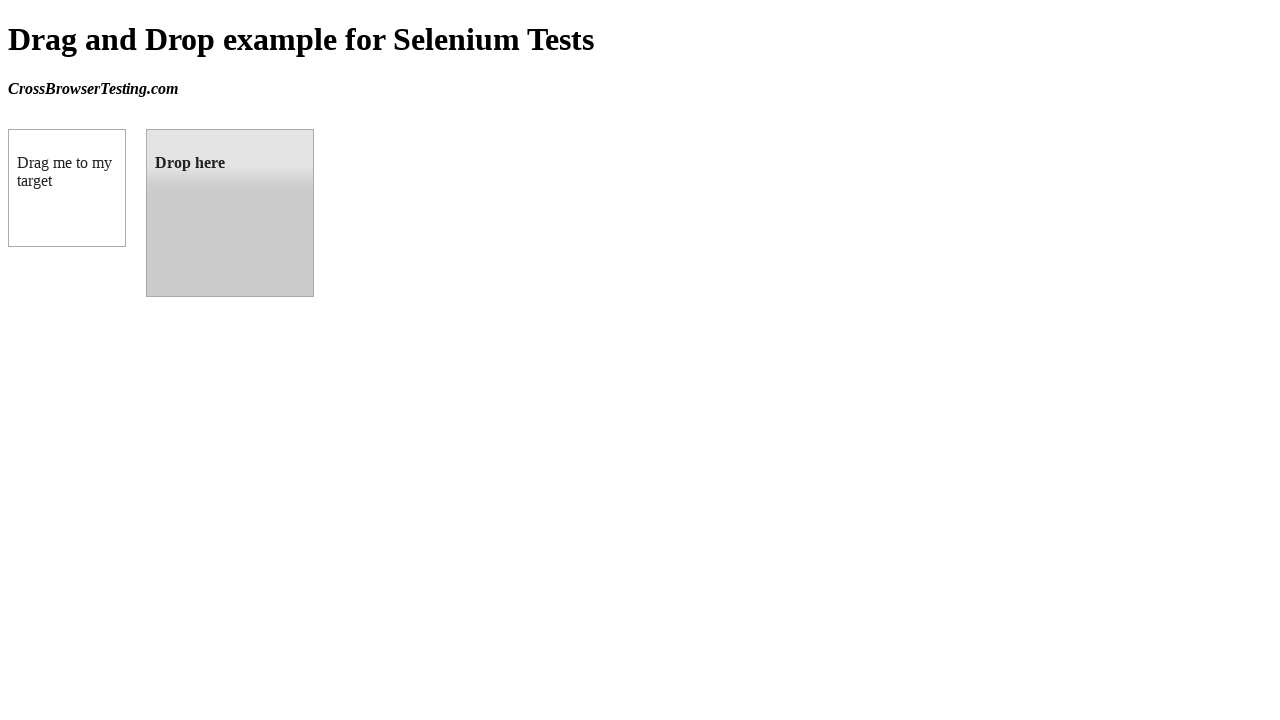

Dragged mouse to center of target element at (230, 213)
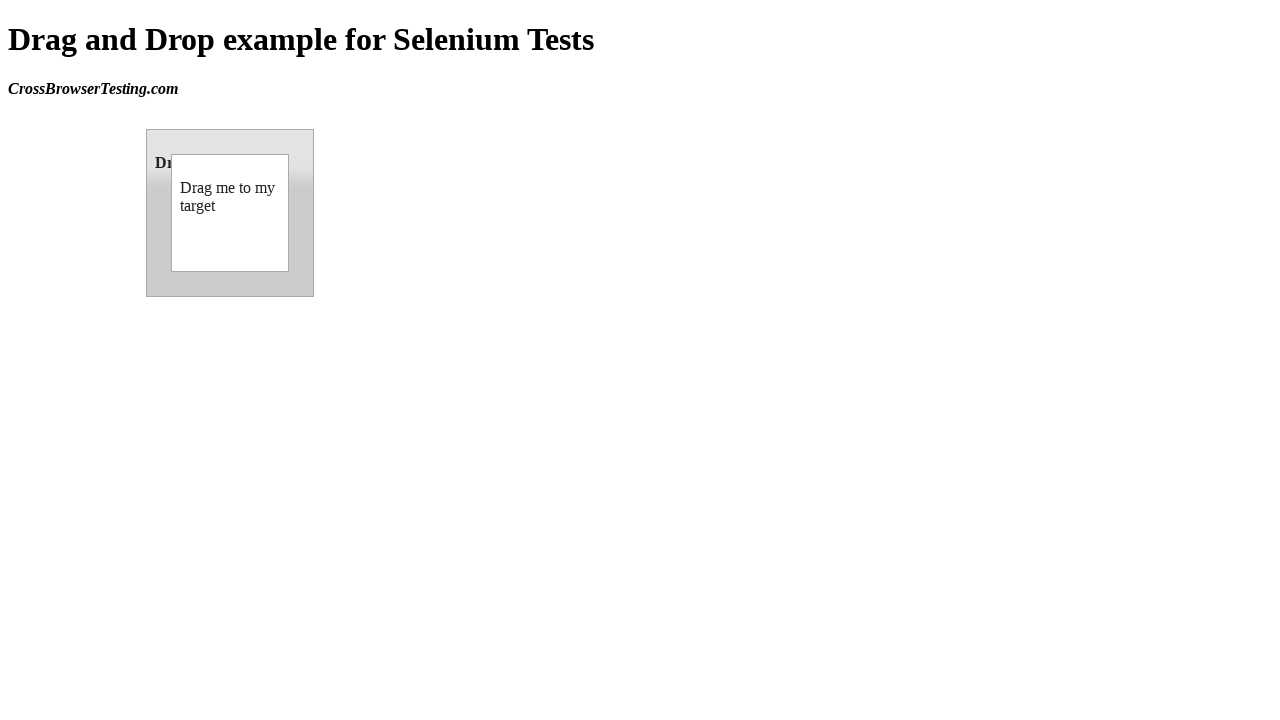

Released mouse button to complete drag and drop at (230, 213)
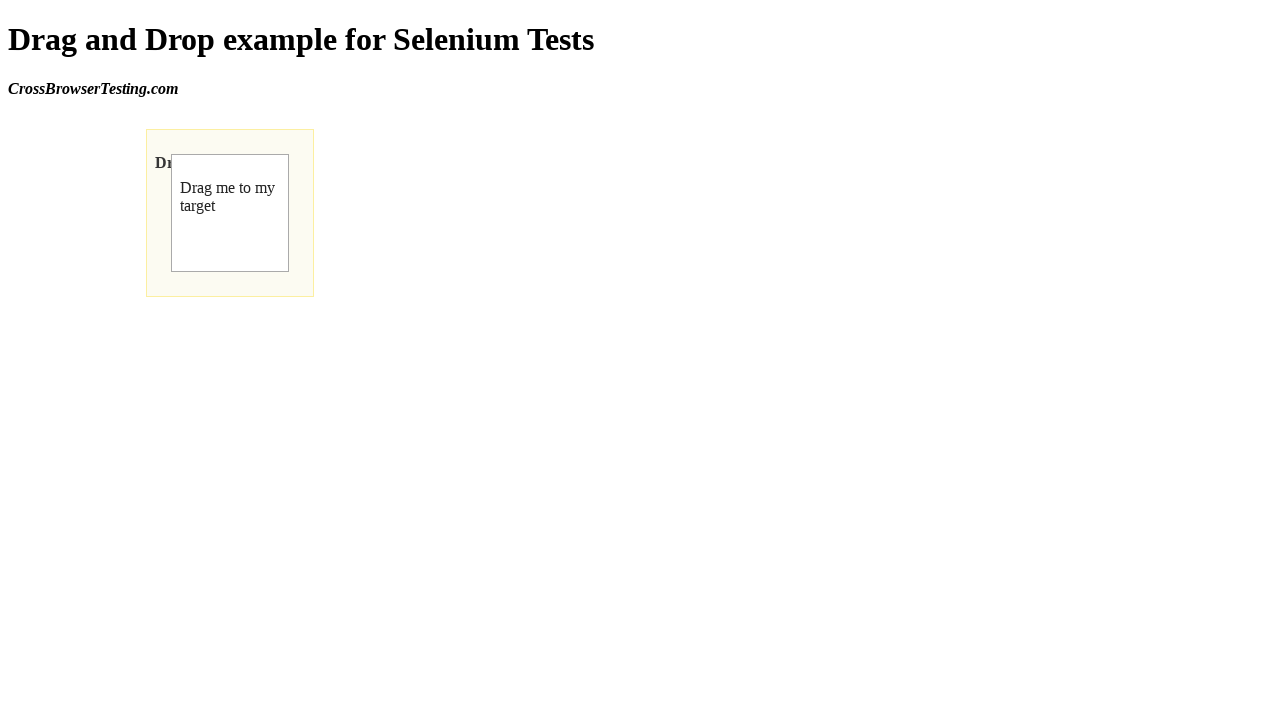

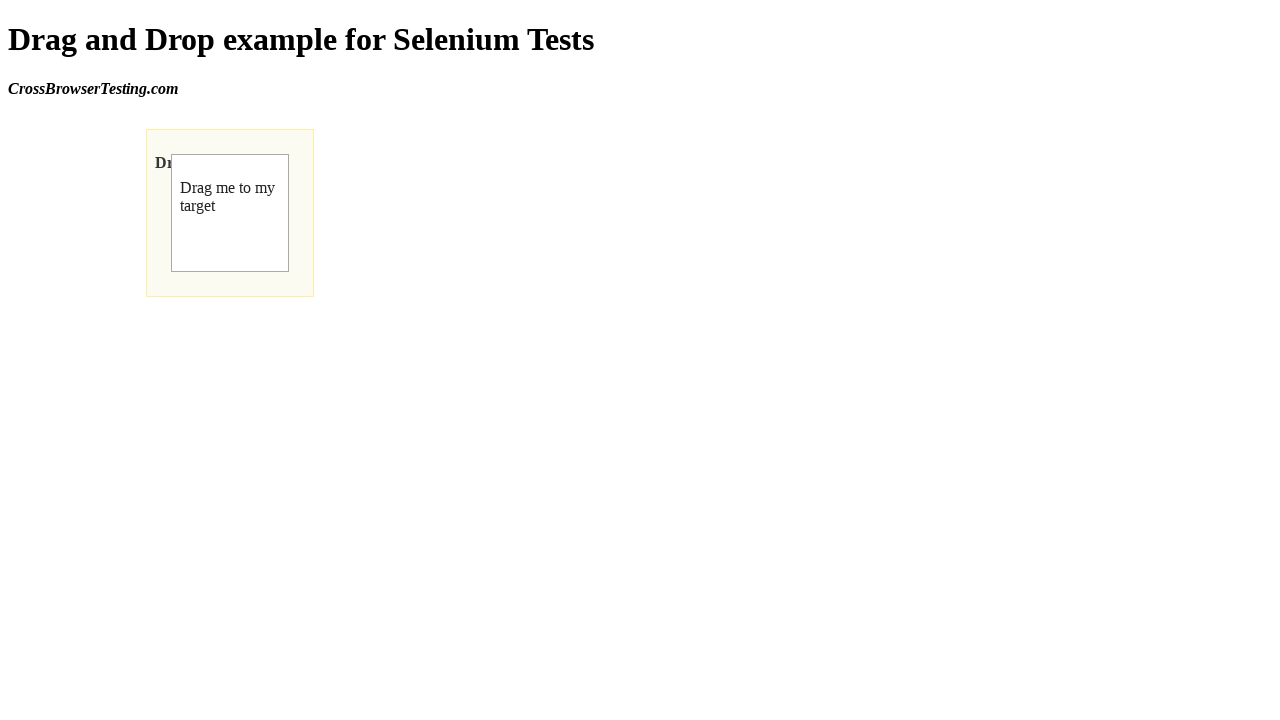